Tests readonly field by navigating to web form and verifying the readonly input contains expected default text

Starting URL: https://bonigarcia.dev/selenium-webdriver-java/

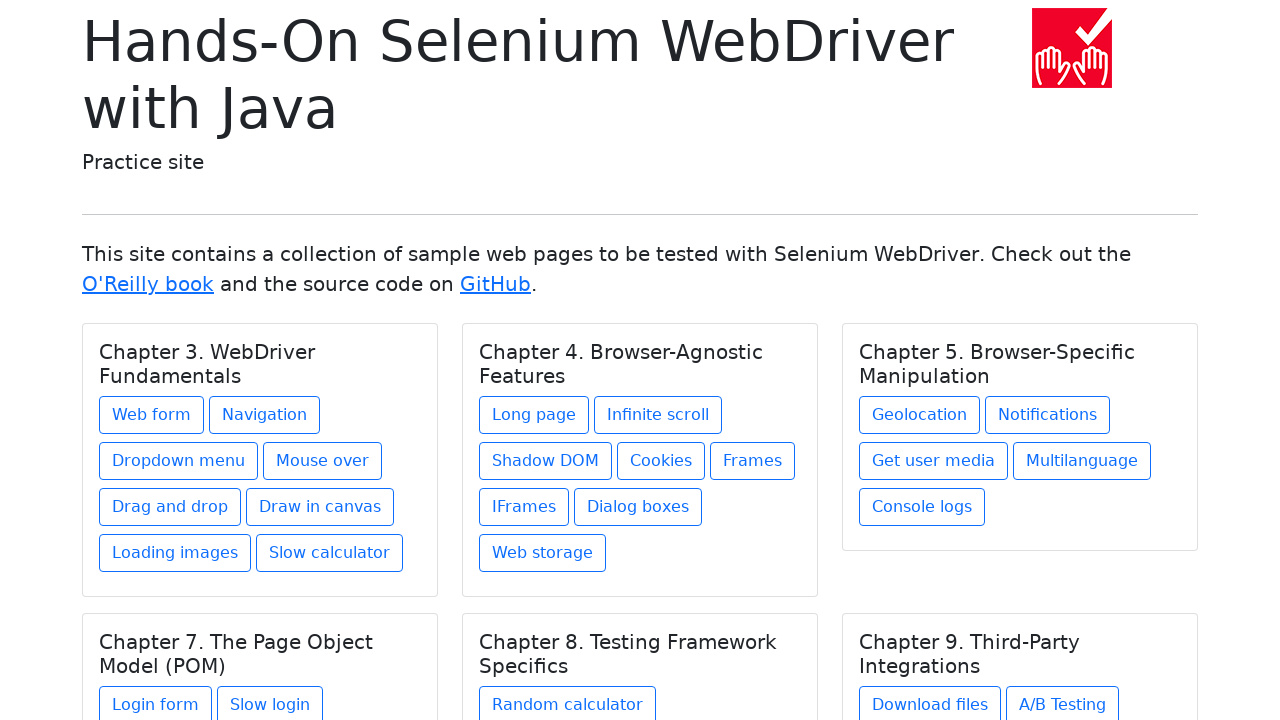

Clicked on Web form link at (152, 415) on text=Web form
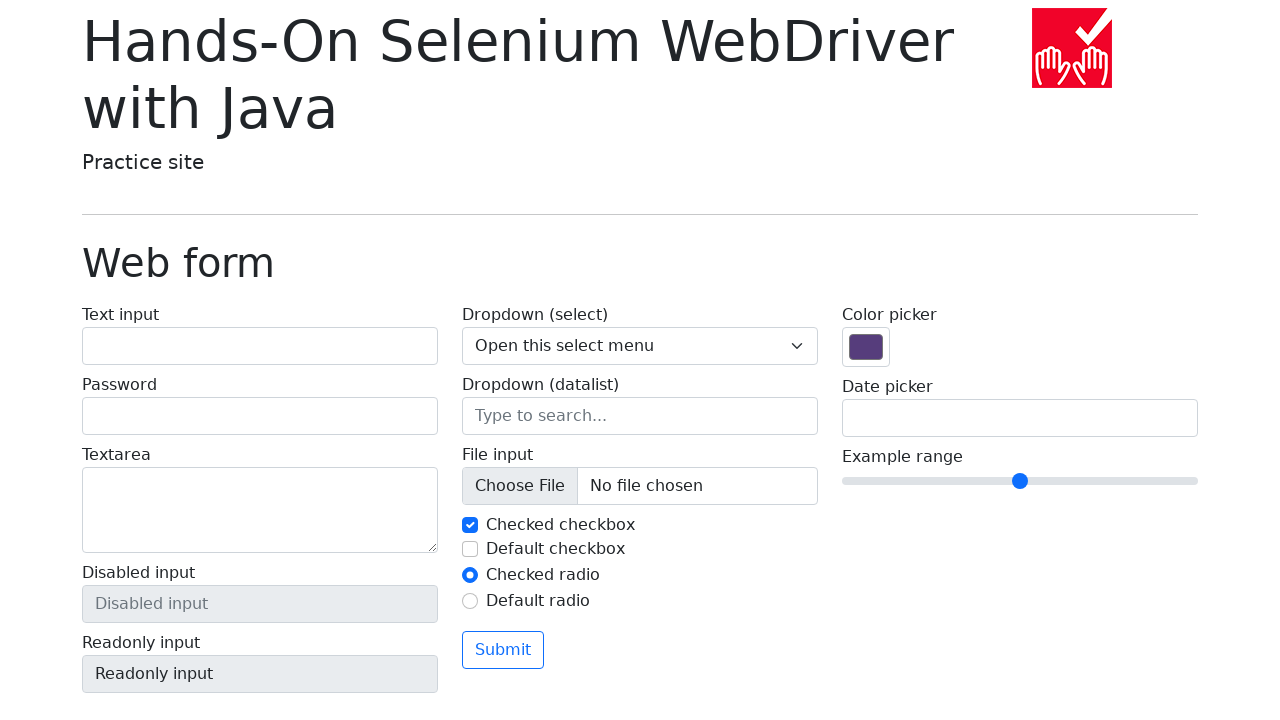

Retrieved value from readonly input field
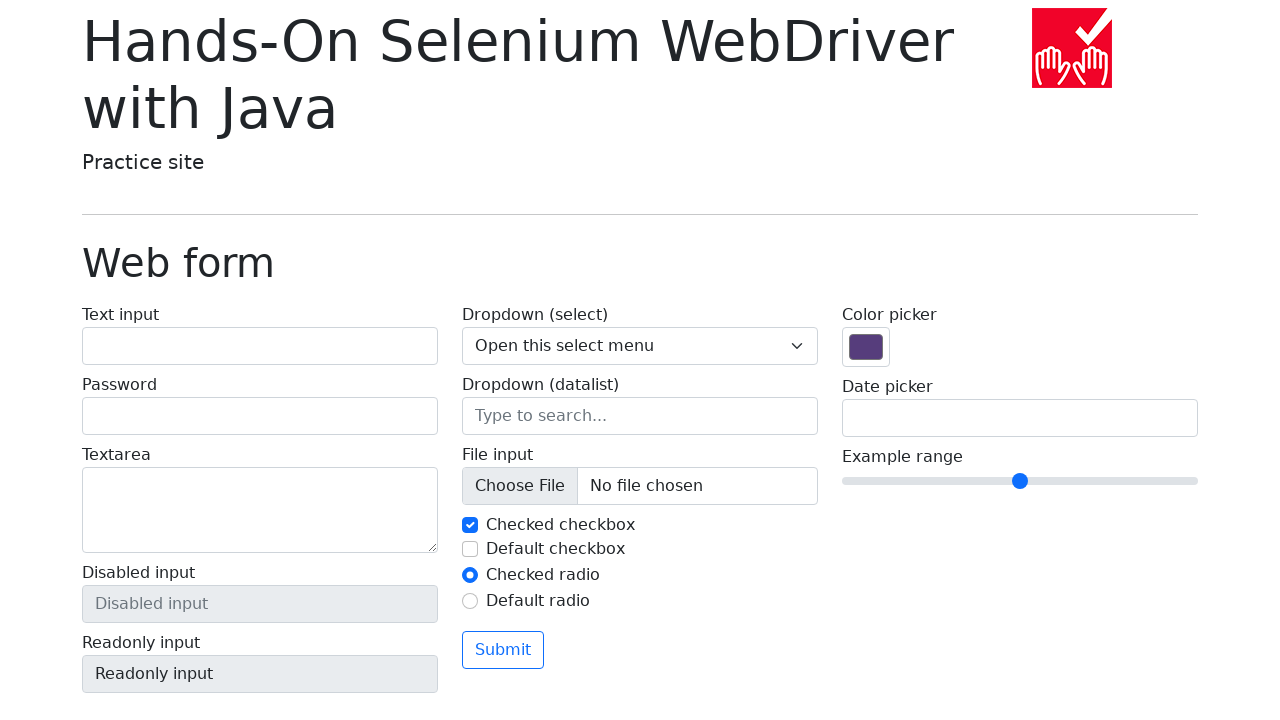

Verified readonly field contains expected value 'Readonly input'
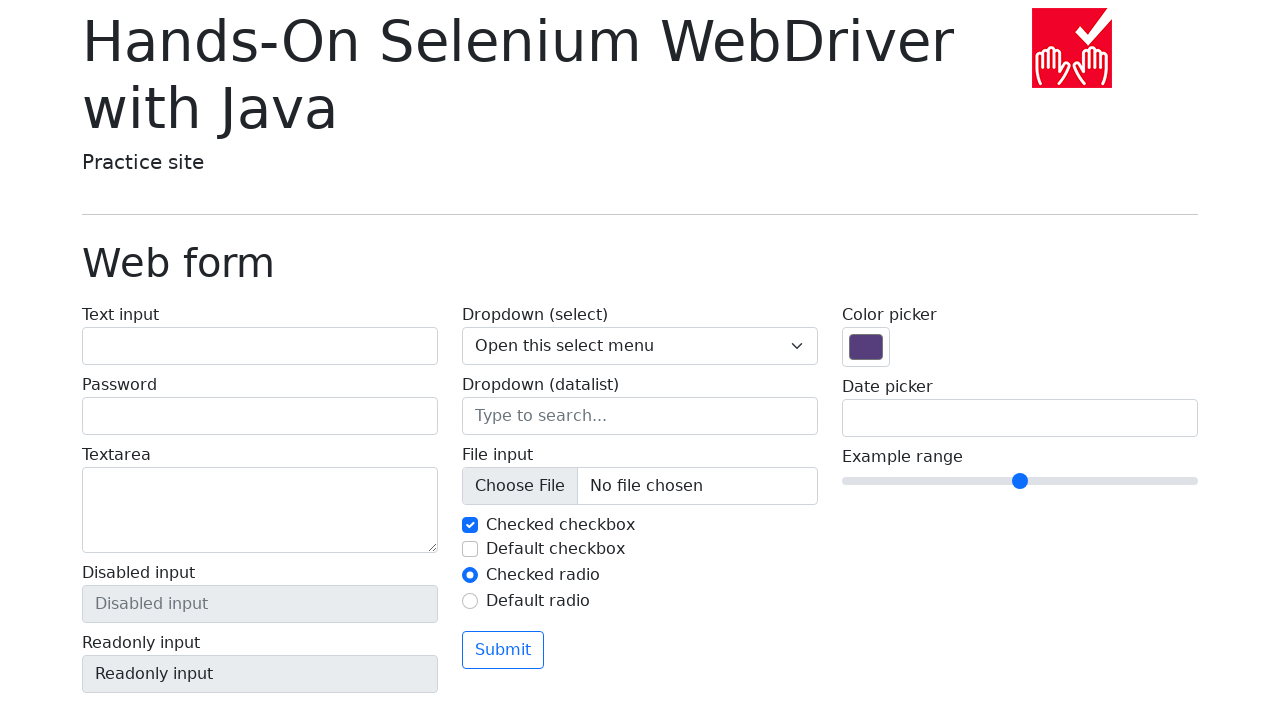

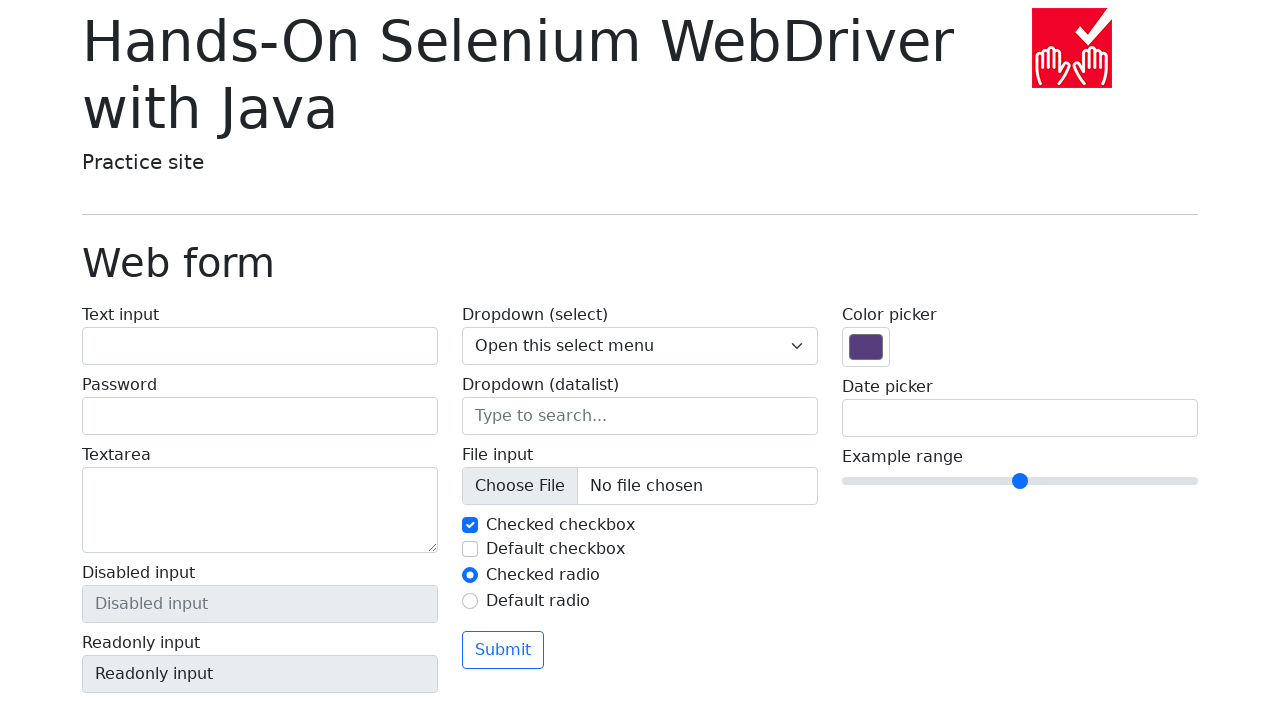